Tests a simple form calculator by inputting two numbers and verifying their sum is correctly calculated and displayed

Starting URL: https://www.lambdatest.com/selenium-playground/simple-form-demo

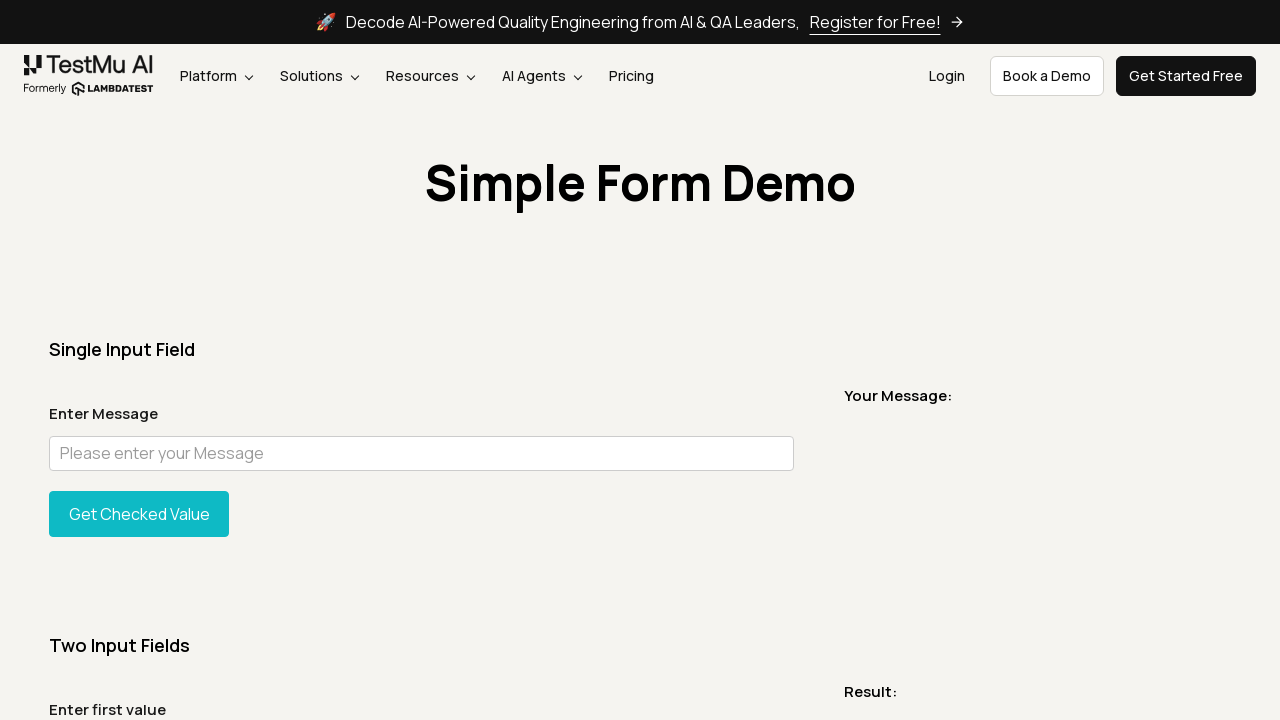

Entered first number '2' in the first input field on #sum1
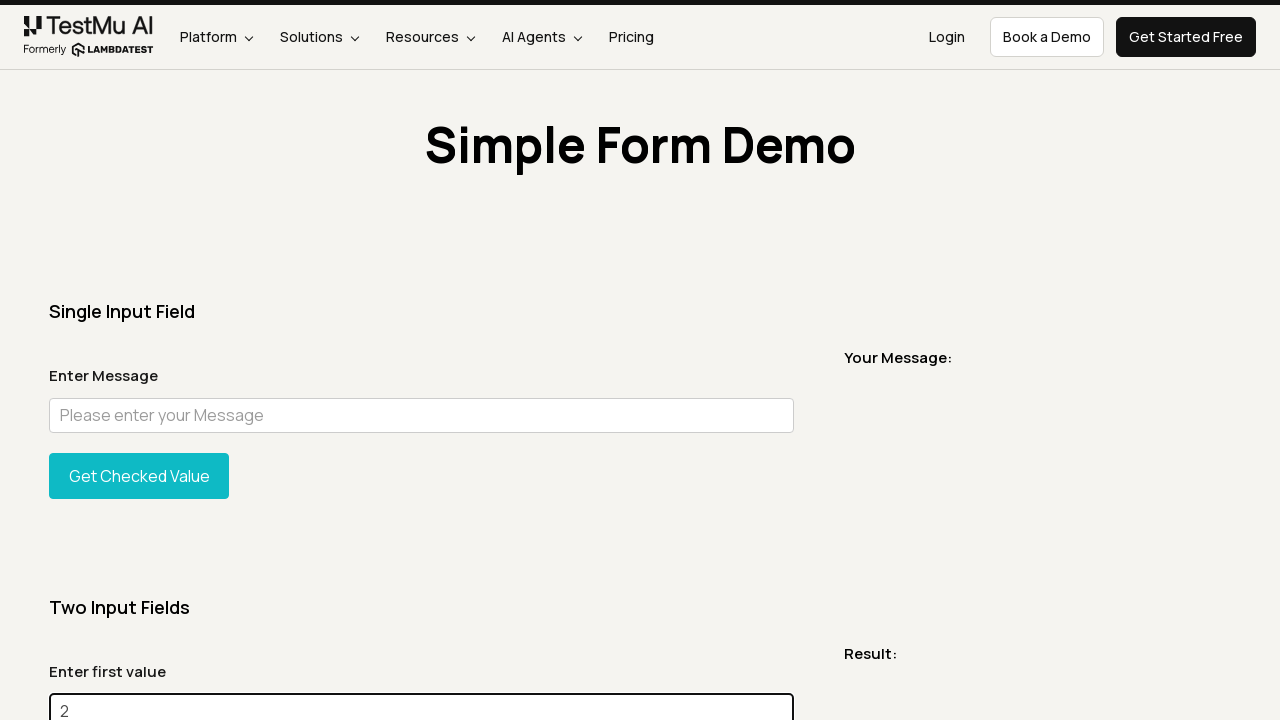

Entered second number '3' in the second input field on #sum2
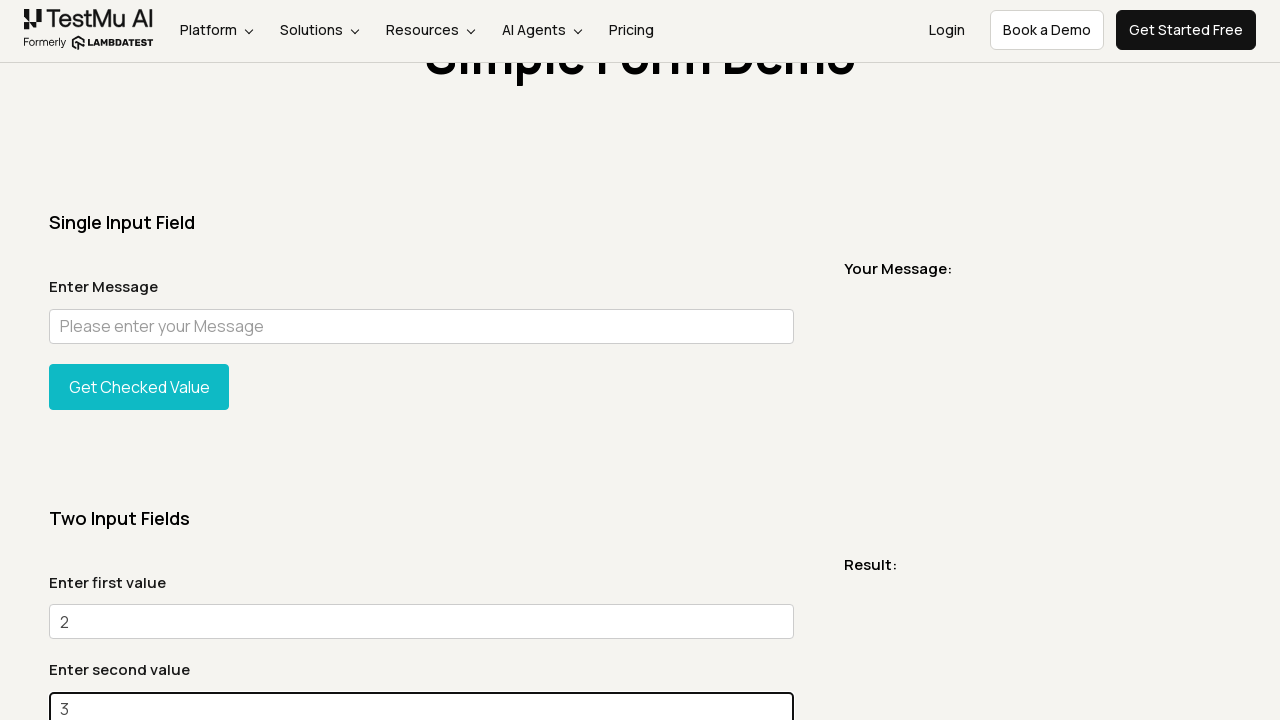

Clicked the 'Get Sum' button to calculate the sum at (139, 360) on button:has-text('Get Sum')
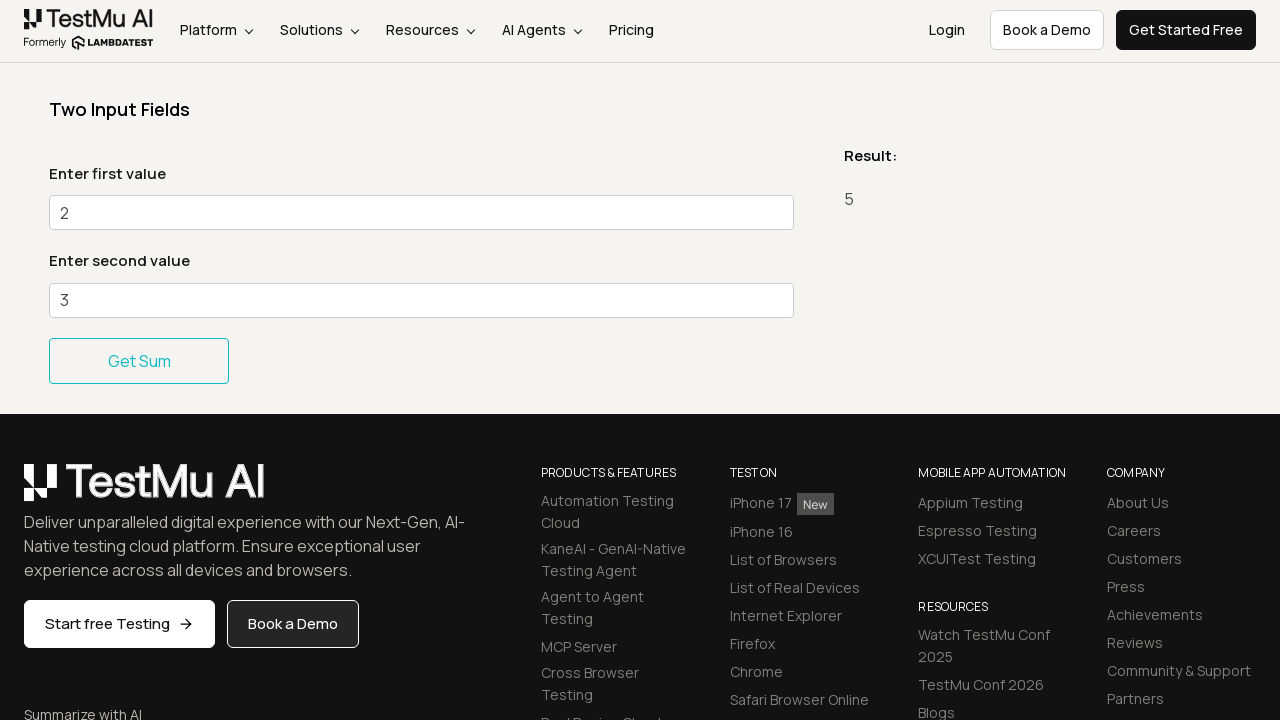

Sum result message appeared and is visible
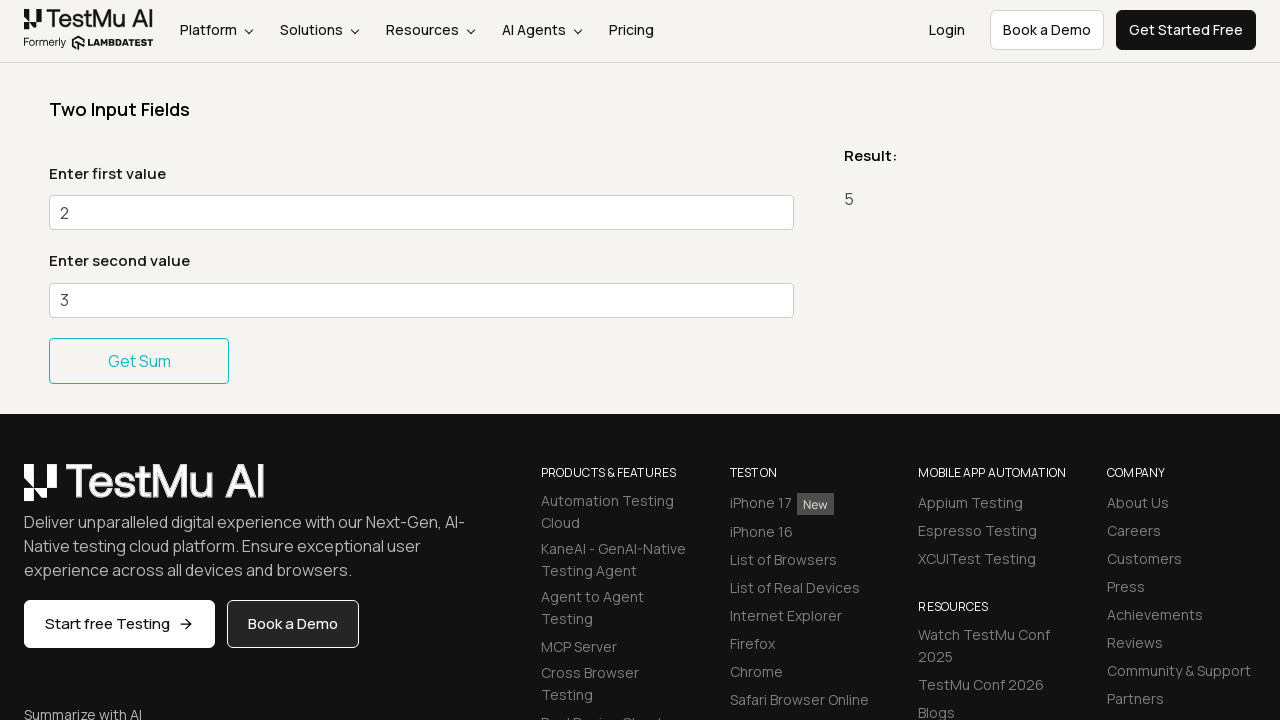

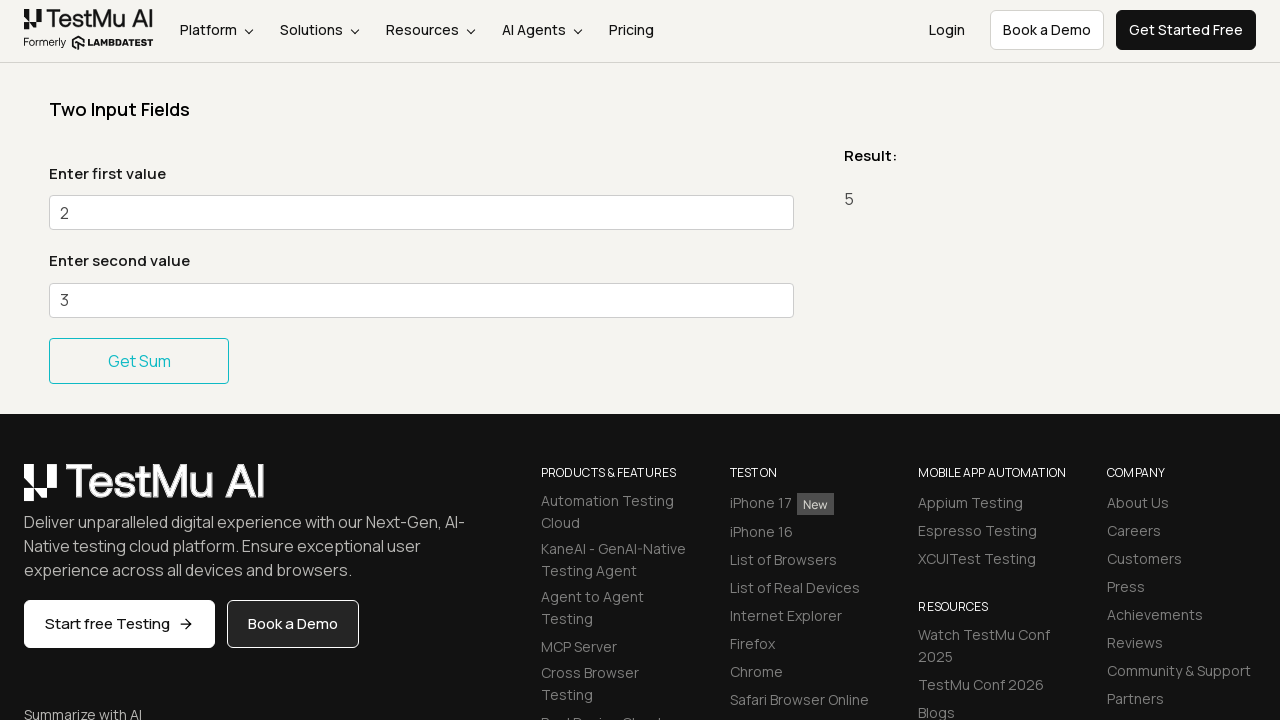